Tests footer functionality by navigating to the book appointment page and scrolling to the bottom of the page to verify the footer is accessible.

Starting URL: https://uat.ayoo.care/book-appointment

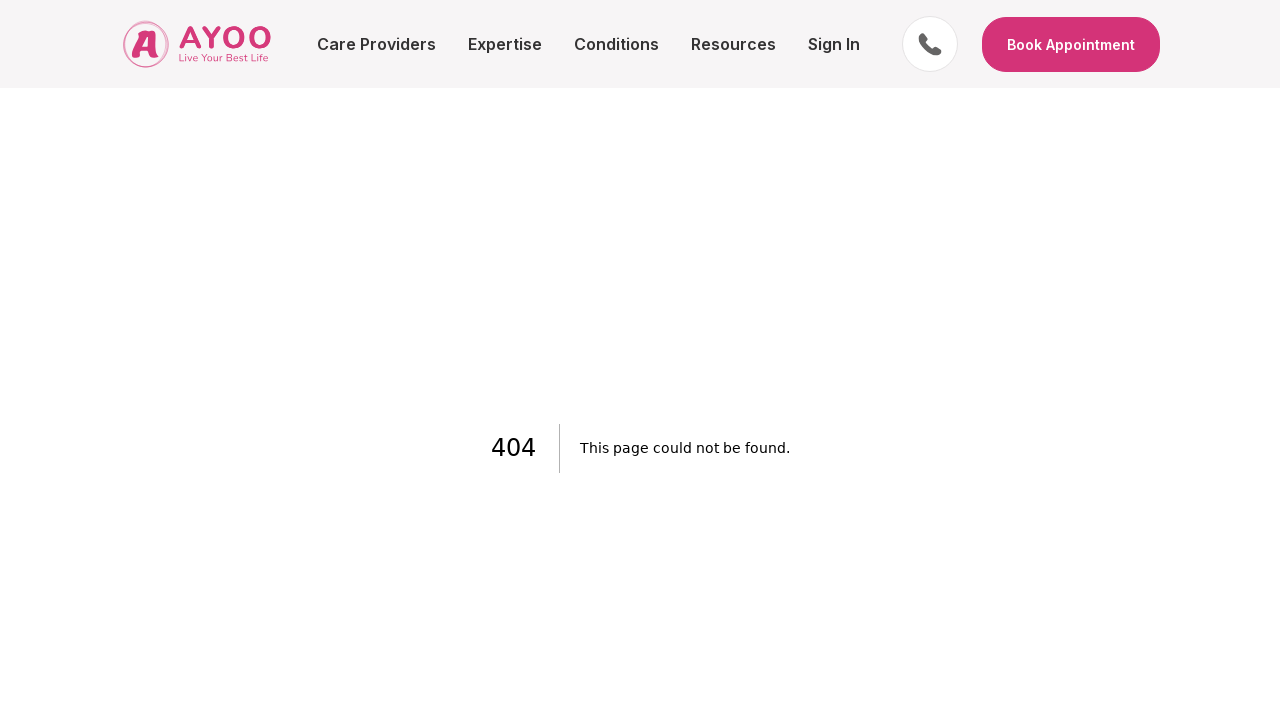

Scrolled to the bottom of the page to view footer
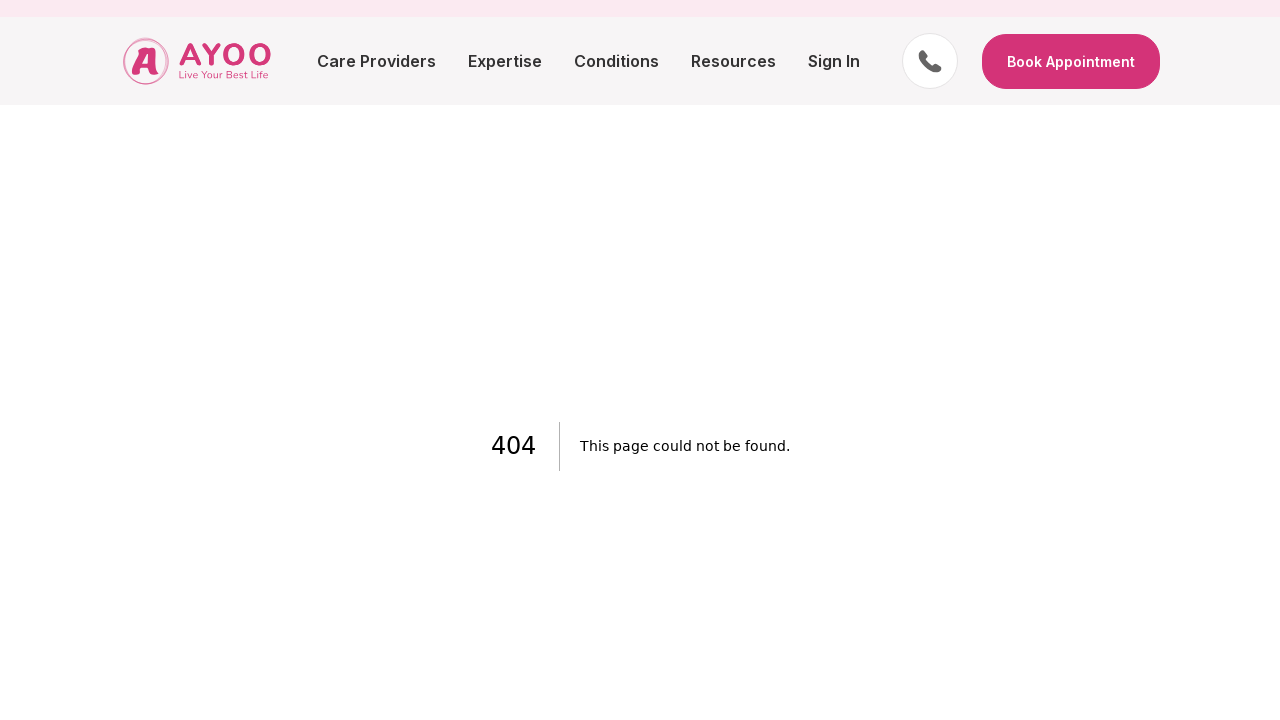

Scrolled to the bottom of the page again
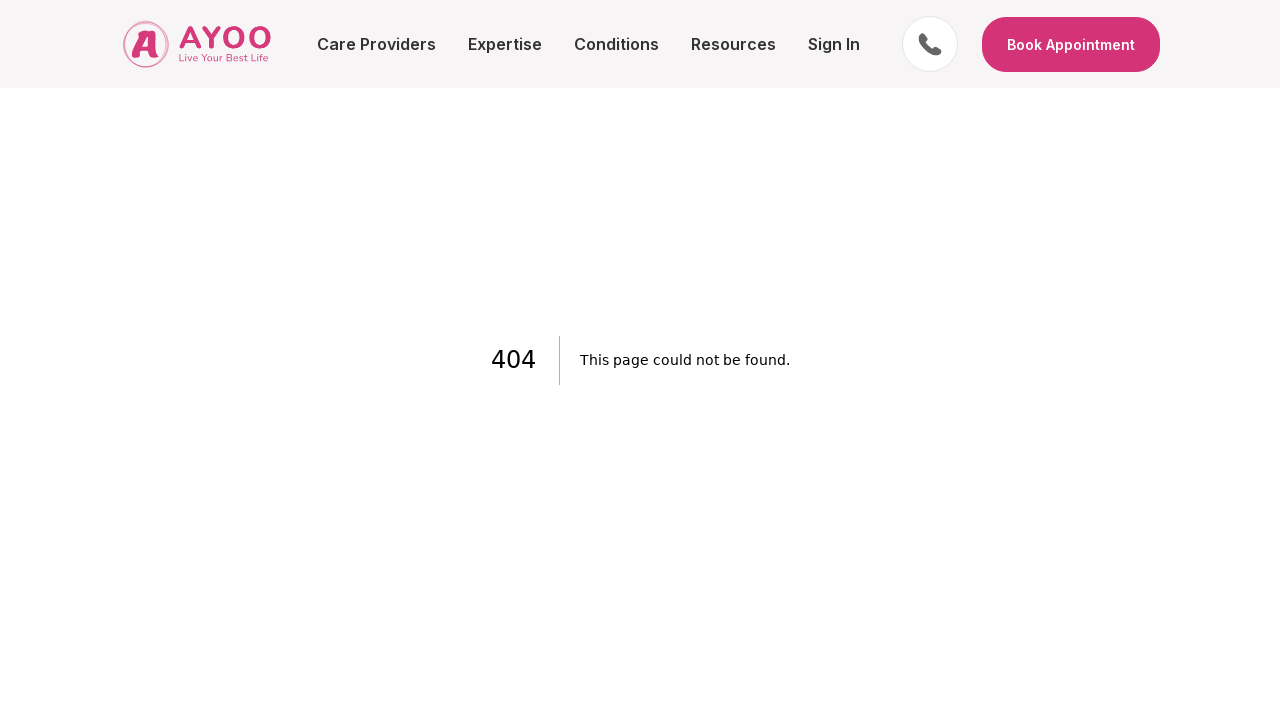

Waited for page to settle after scrolling
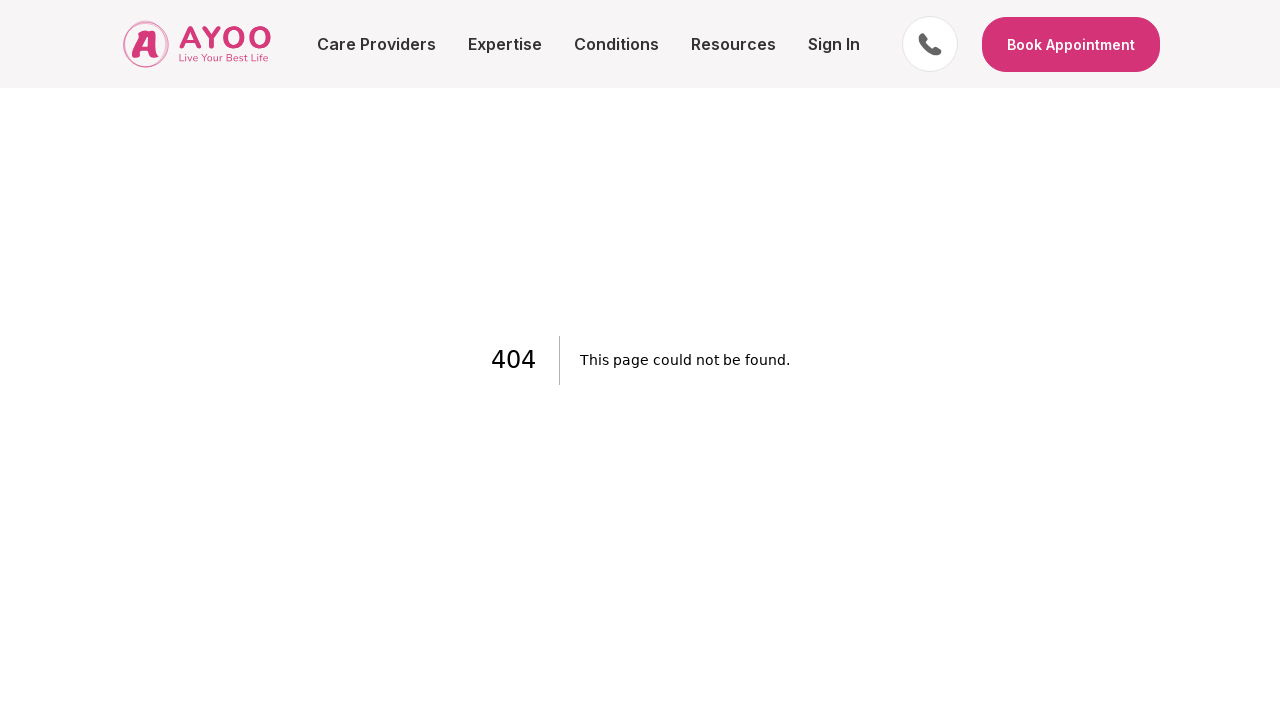

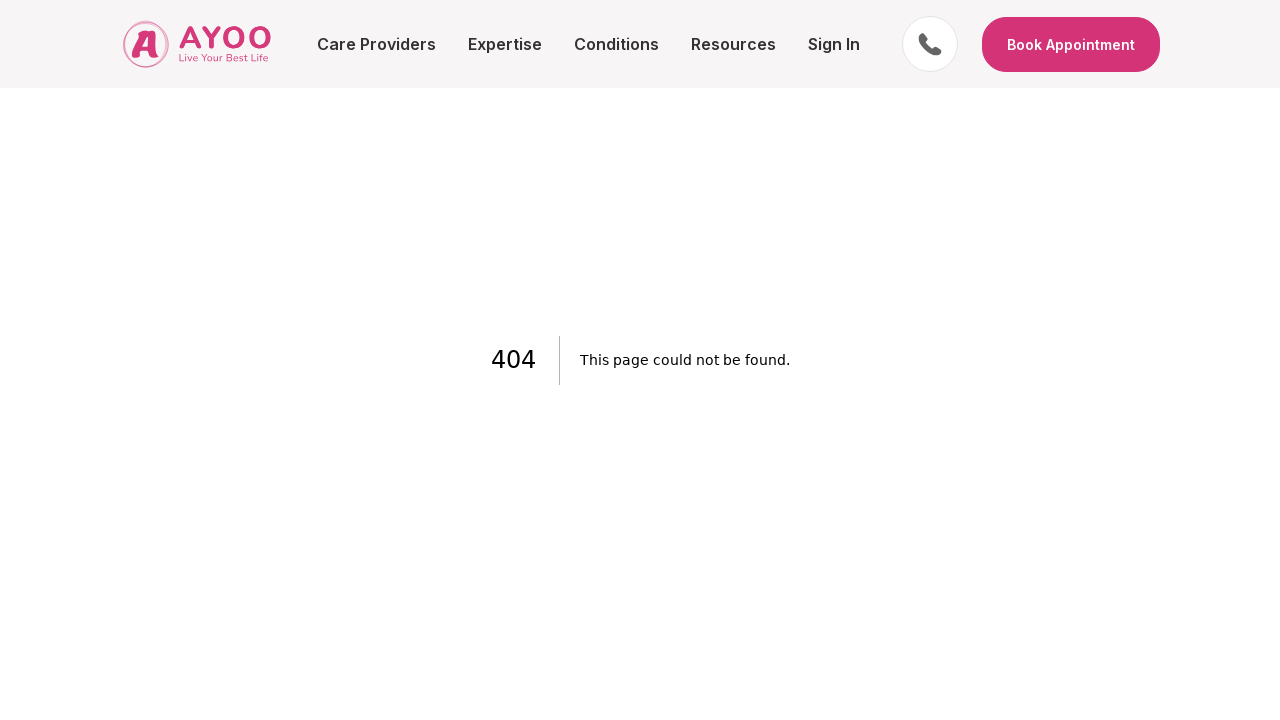